Tests successful form submission with a valid unique email address and verifies the success message appears

Starting URL: https://mint.poap.studio/version-72bms/index-20/customdemoflow05

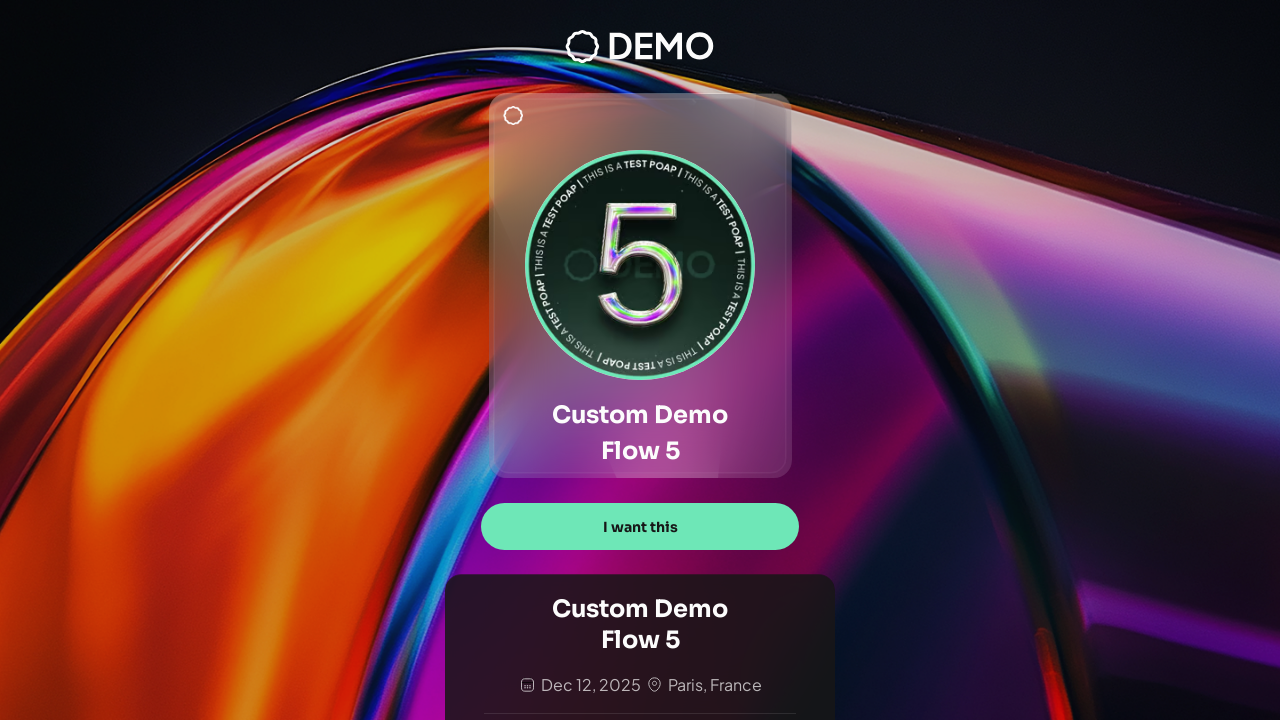

Waited for page to reach networkidle state
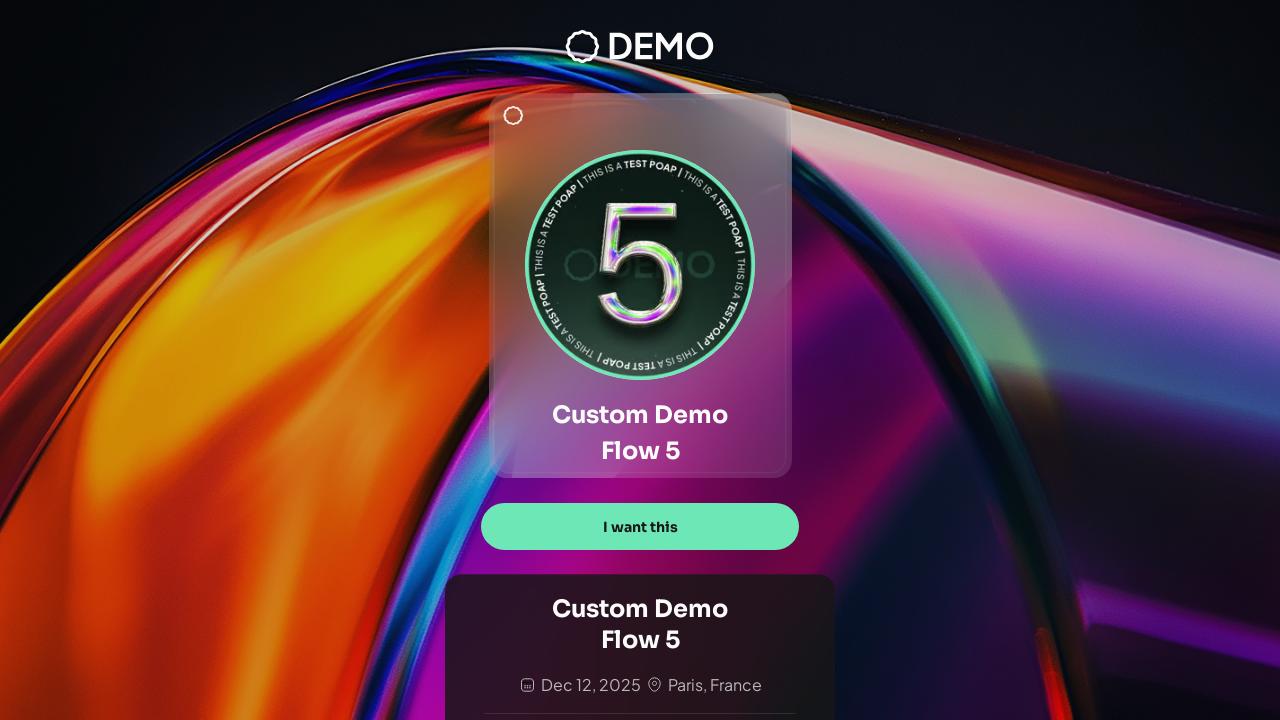

Waited 2 seconds for page to fully load
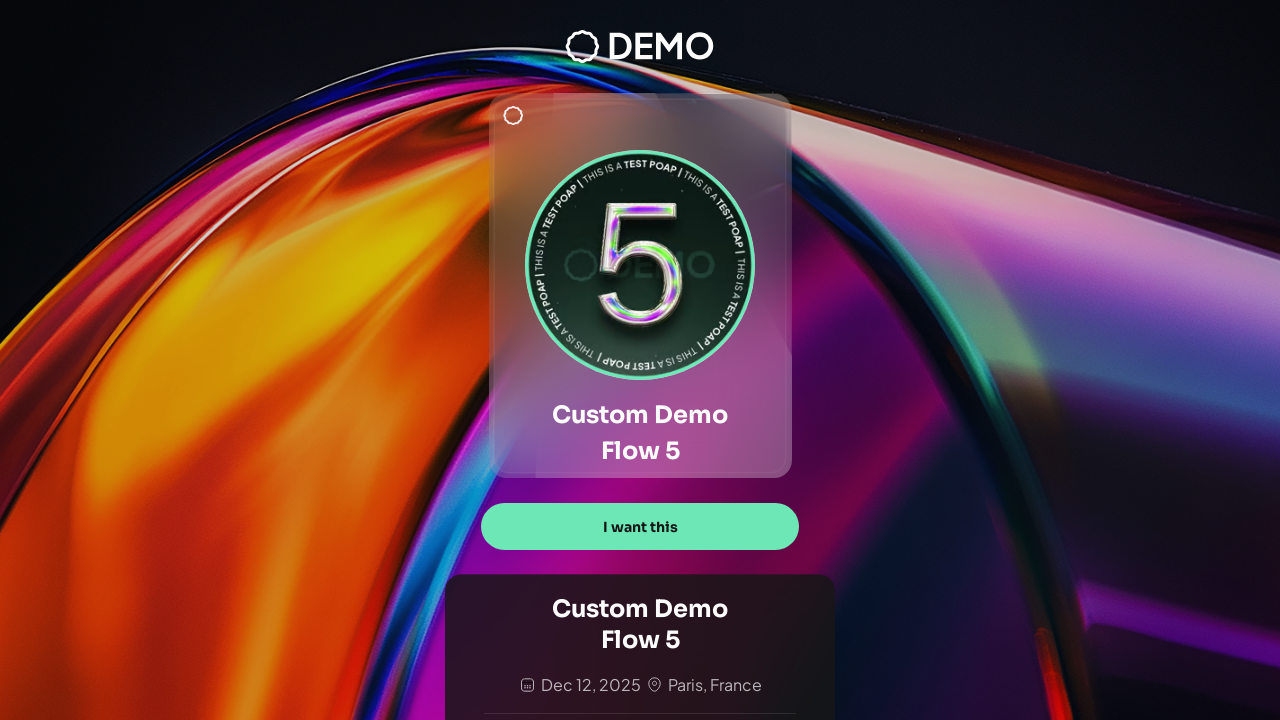

Clicked 'I want this' button to start form at (640, 527) on text="I want this"
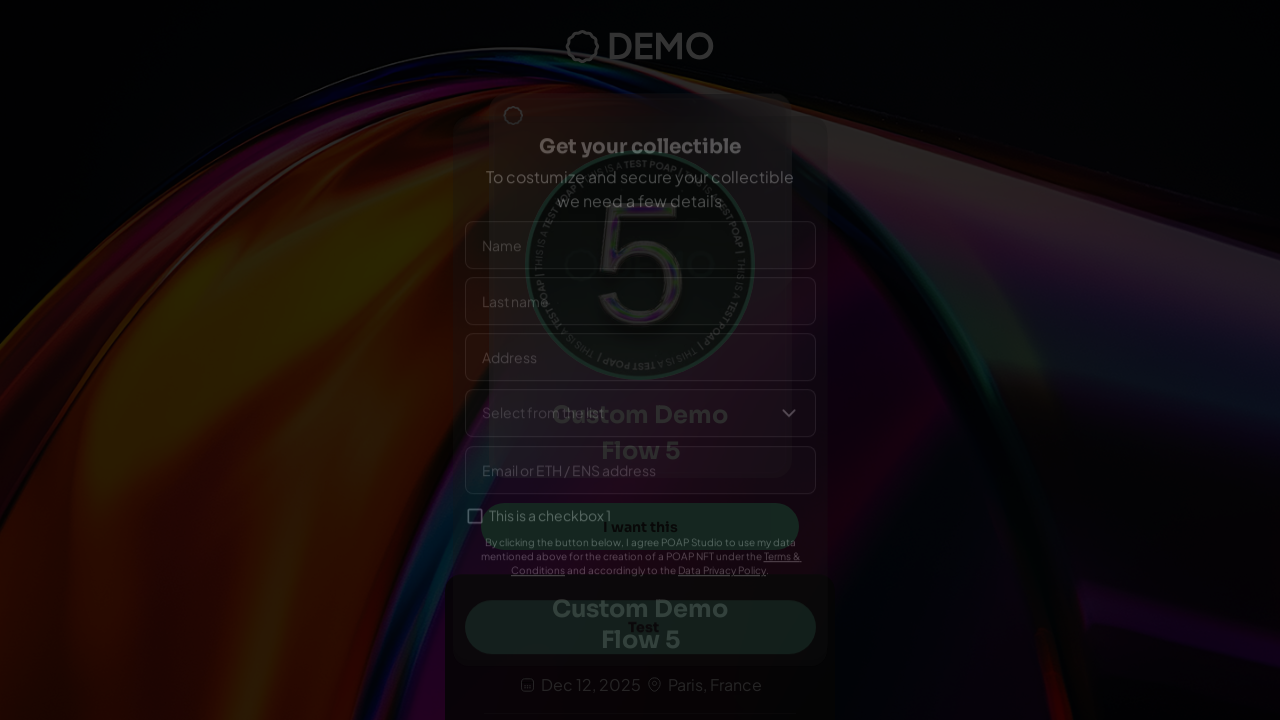

Waited 1.5 seconds for form to appear
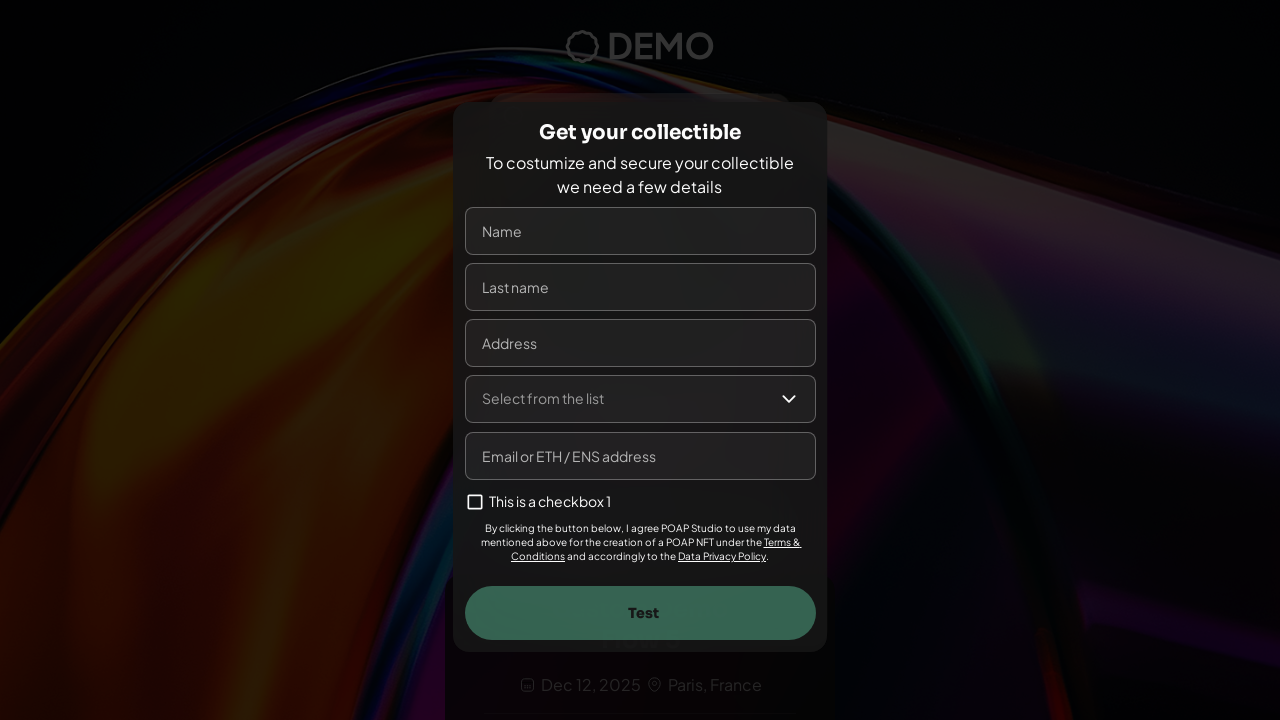

Filled name field with 'Juan Carlos' on input[name="name"], input[placeholder*="Name"], input[placeholder*="name"]
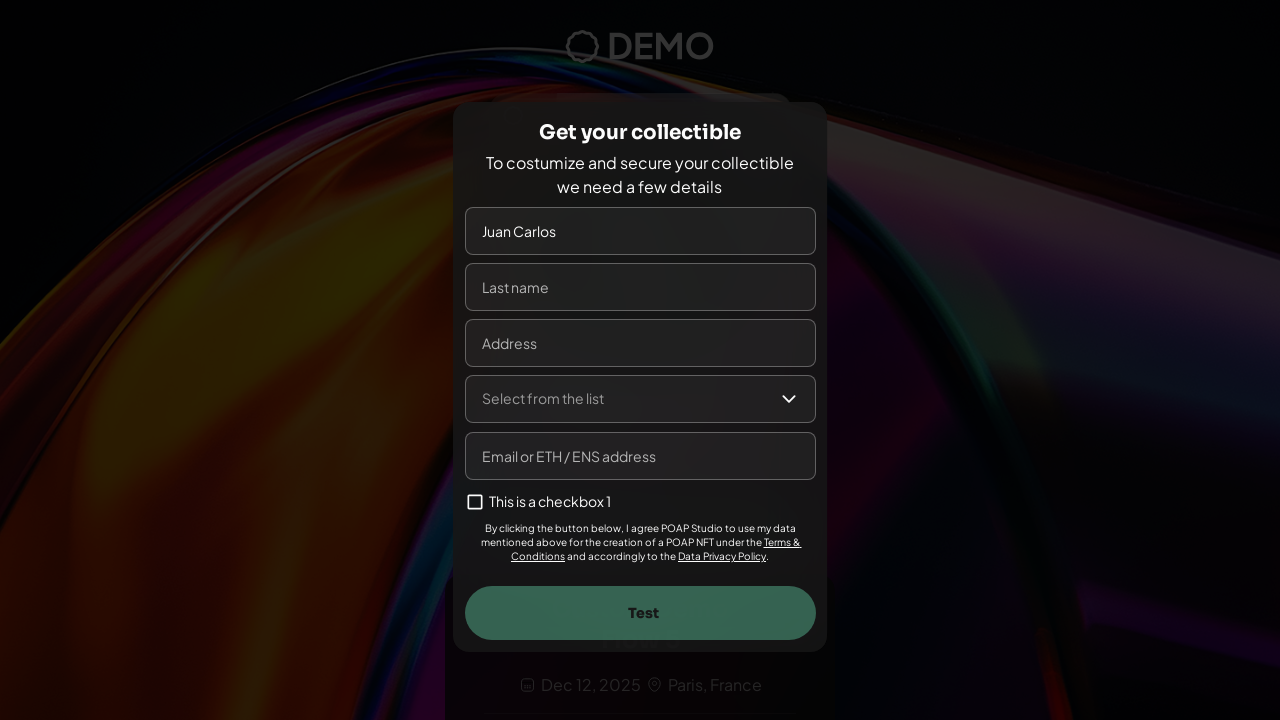

Filled last name field with 'Rodríguez' on input[name="lastname"], input[name="lastName"], input[placeholder*="Last"], inpu
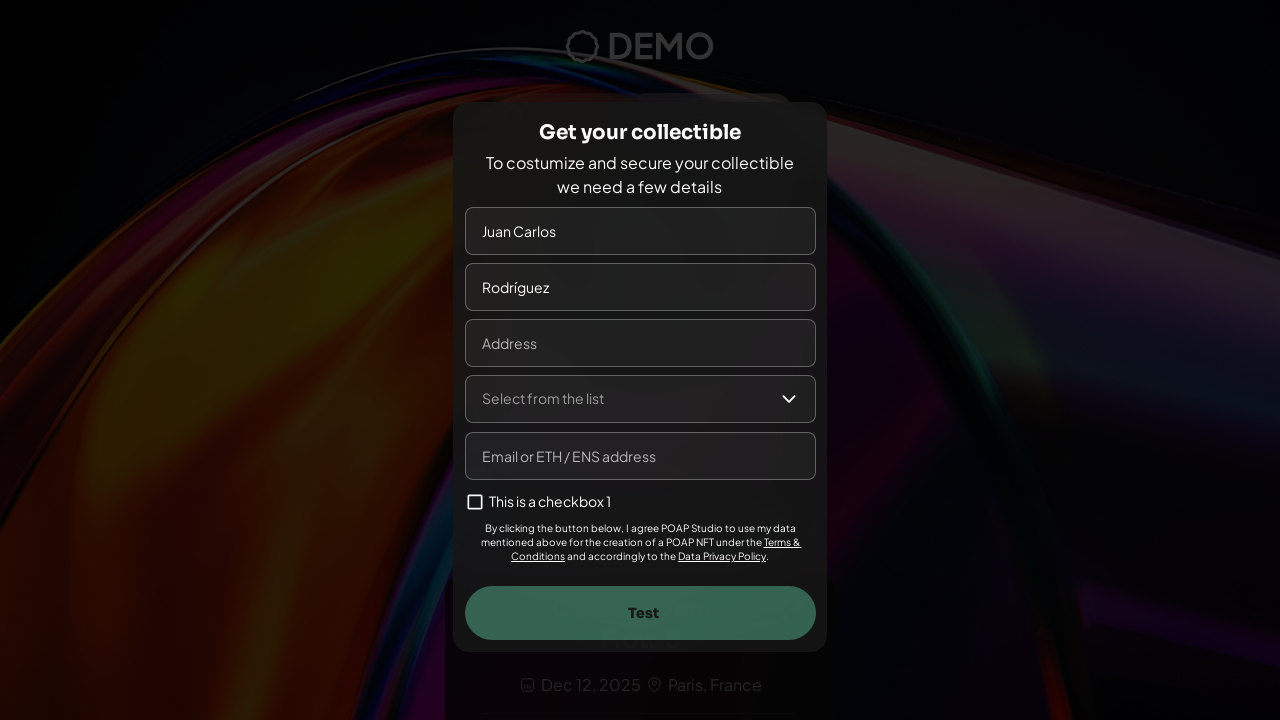

Filled address field with '123 Main Street, Apt 4B' on input[name="address"], input[placeholder*="Address"], input[placeholder*="addres
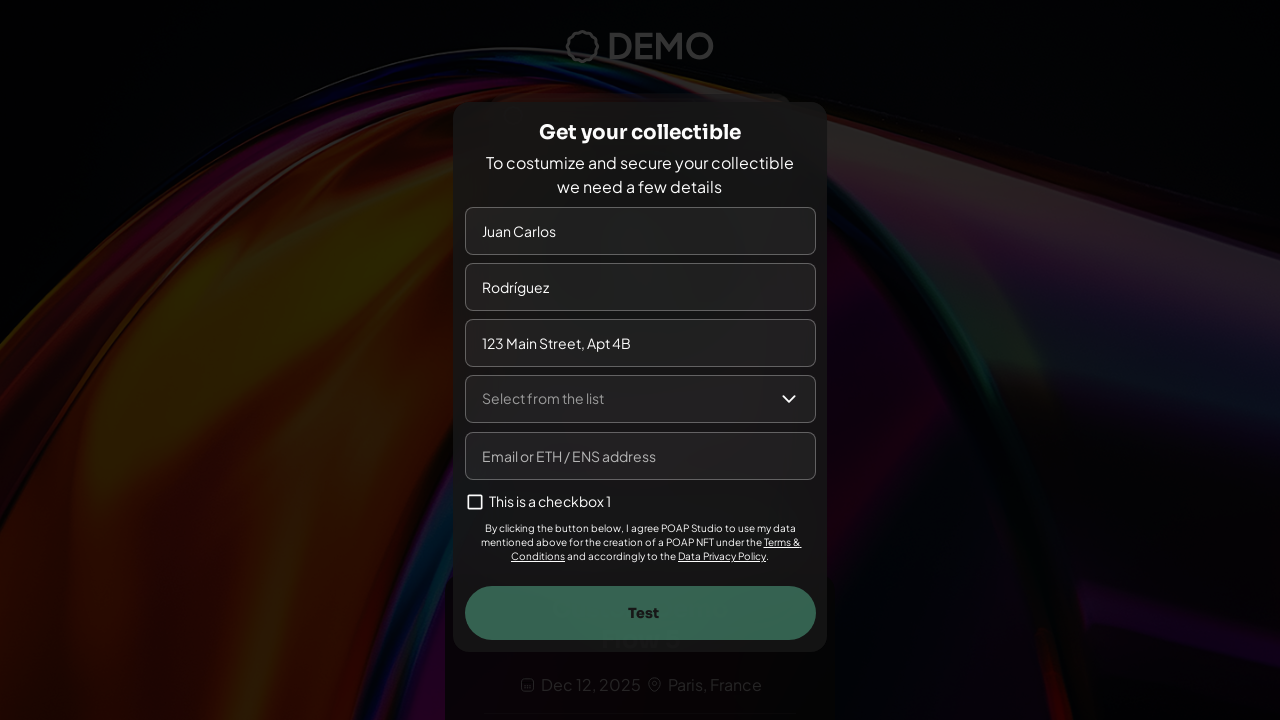

Clicked dropdown to select from list at (542, 398) on text="Select from the list"
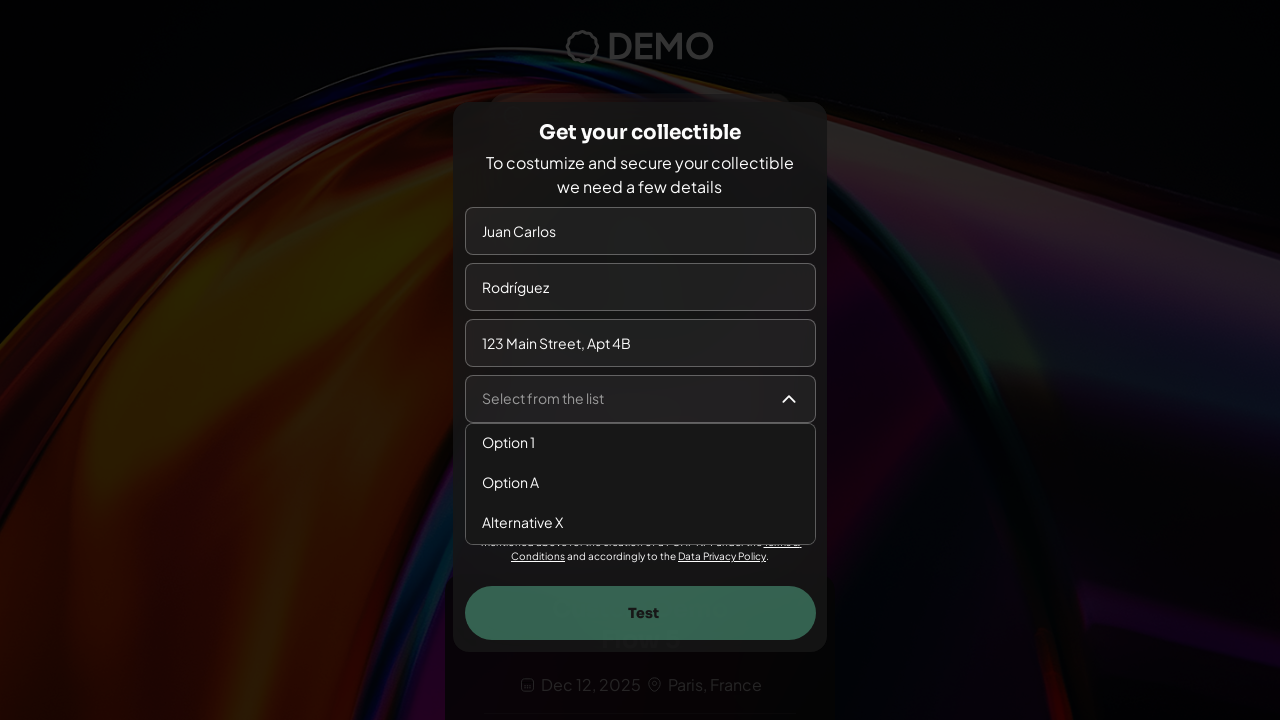

Waited 800ms for dropdown options to load
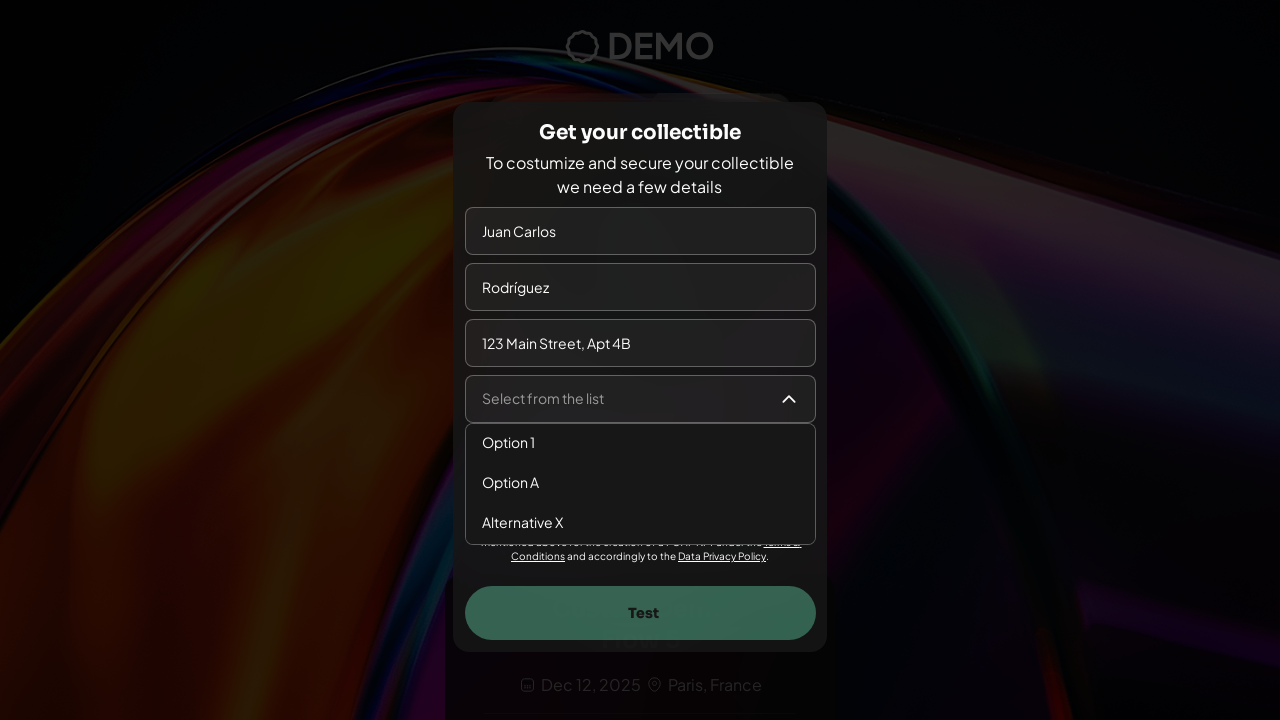

Selected 'Option 1' from dropdown at (508, 442) on text="Option 1"
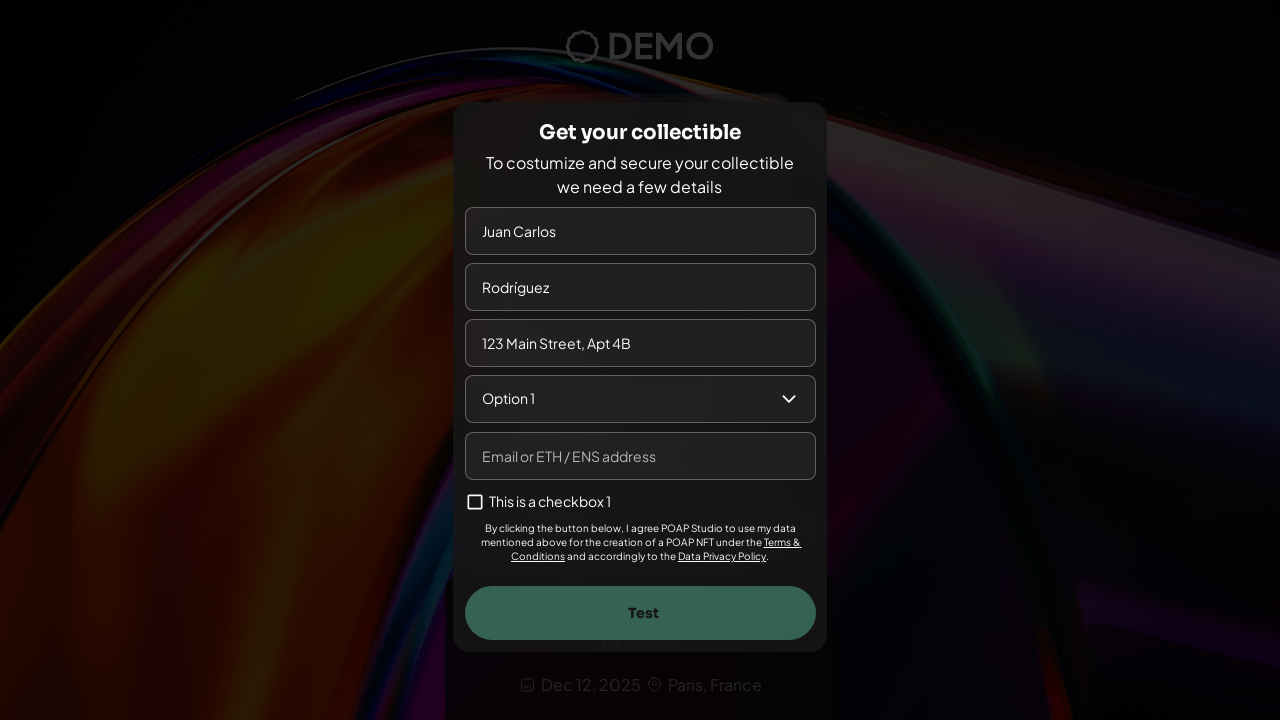

Waited 500ms after selecting dropdown option
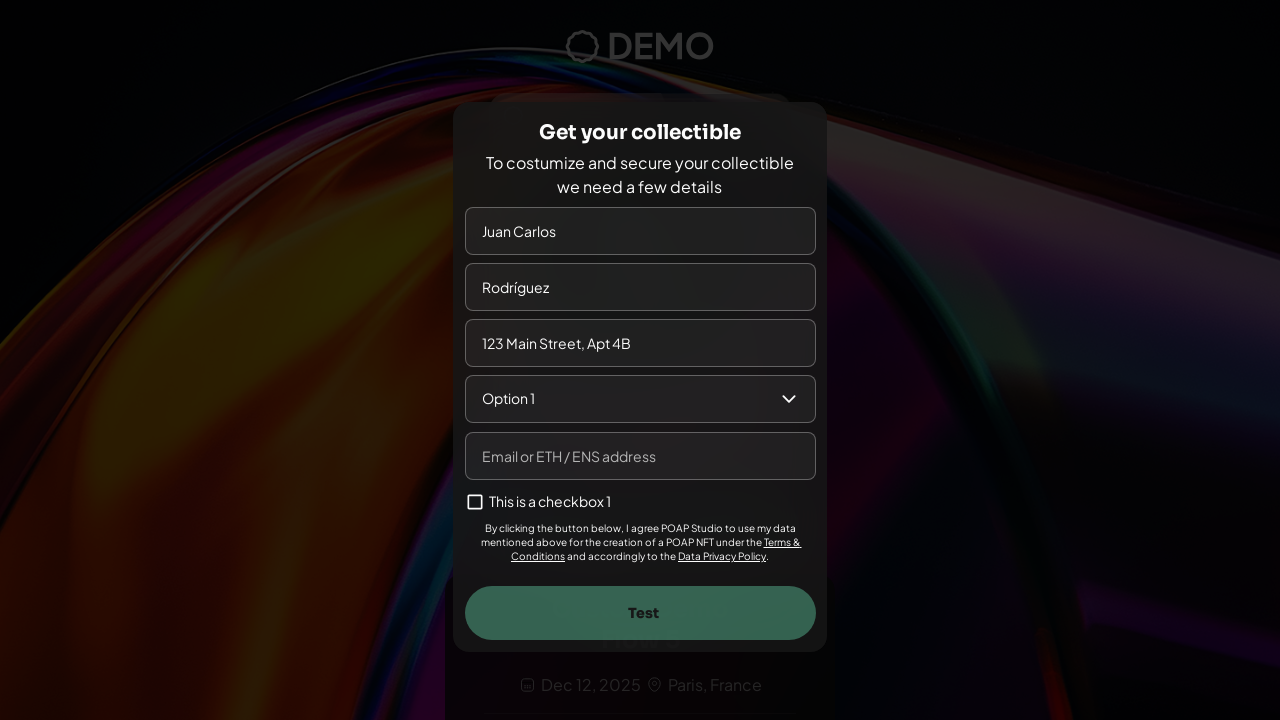

Filled email field with unique email 'test1772502439@example.com' on input[name="email"], input[type="email"], input[placeholder*="Email"], input[pla
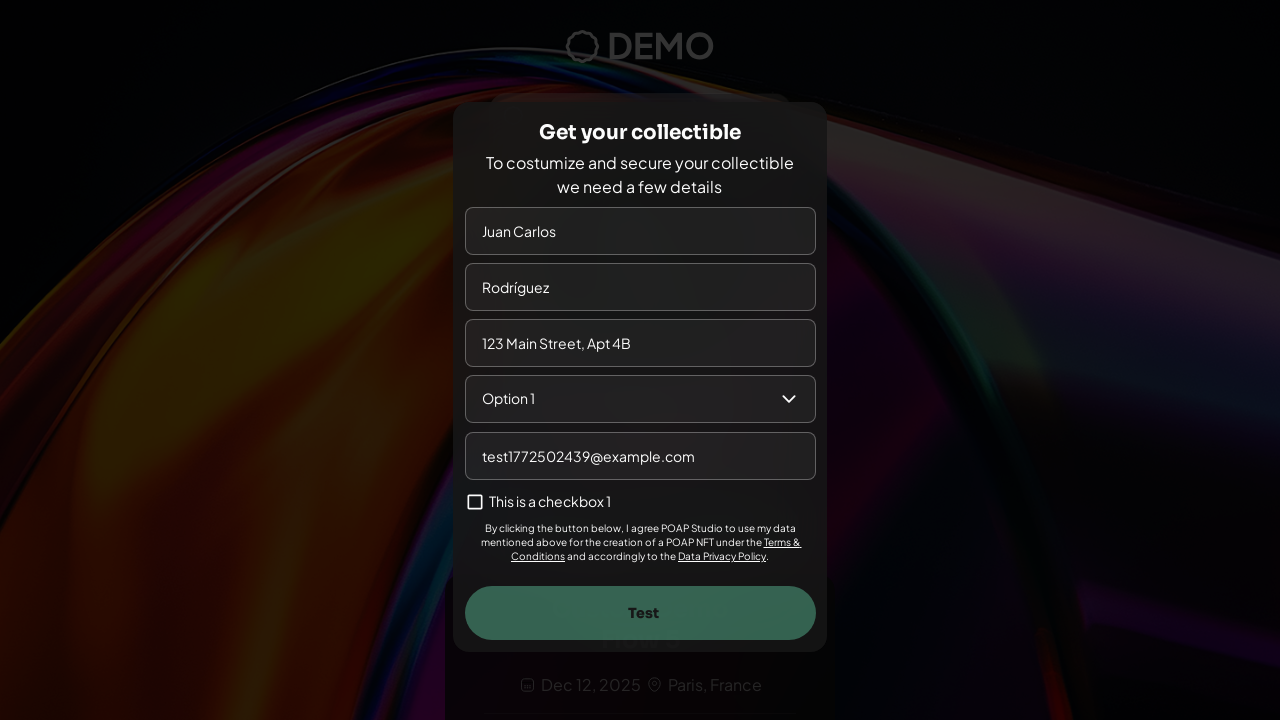

Waited 500ms after filling email field
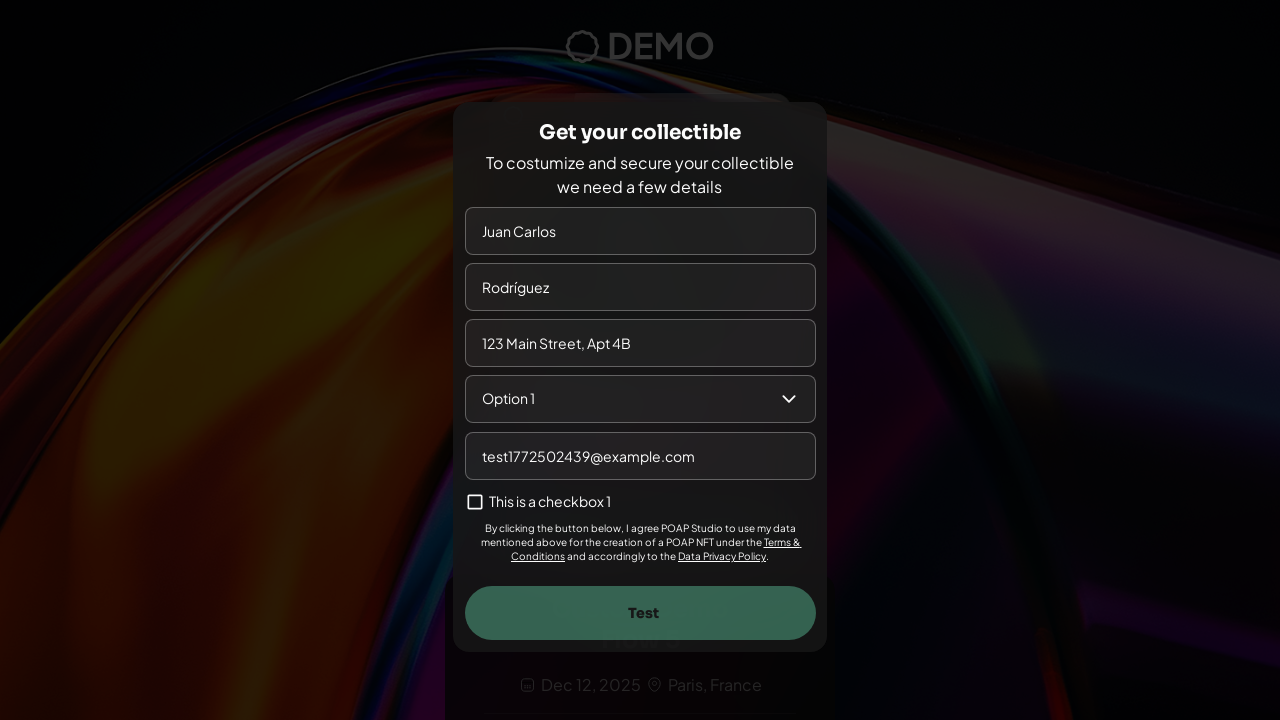

Clicked 'Test' button to submit form at (643, 613) on text="Test"
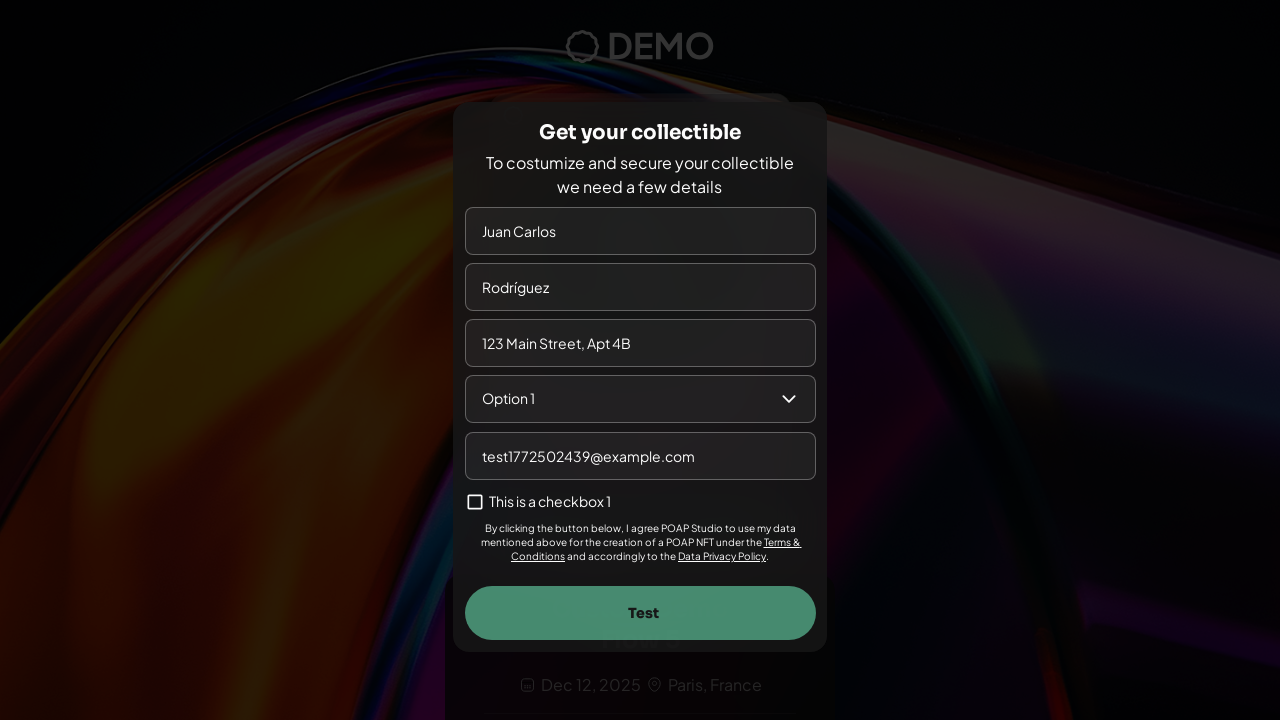

Waited 3 seconds for form submission to process
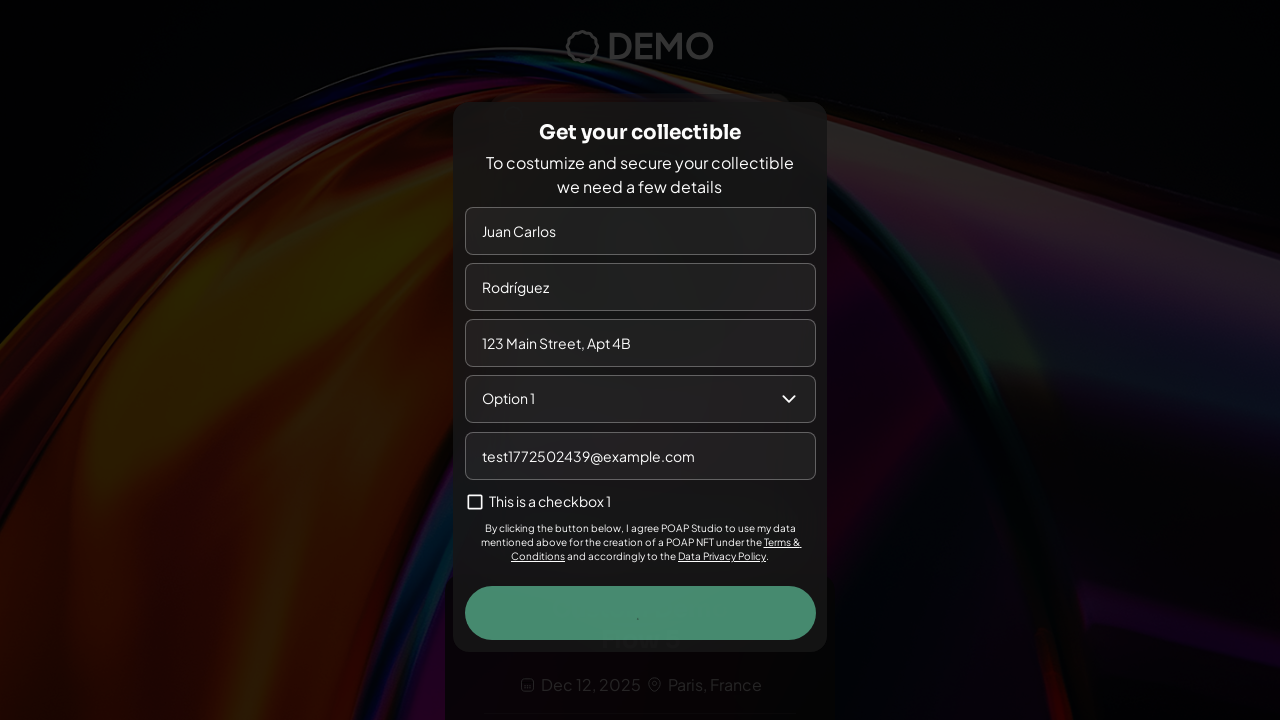

Success message 'CONGRATULATIONS' appeared, confirming successful form submission with valid unique email
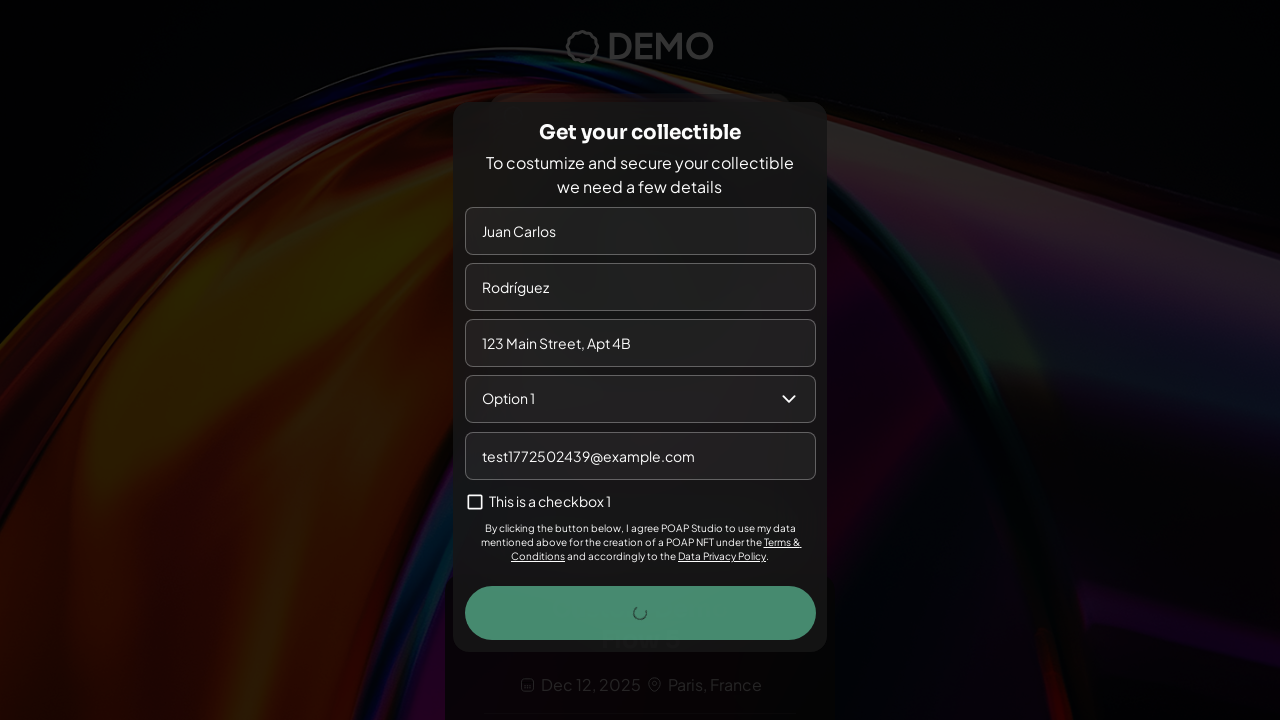

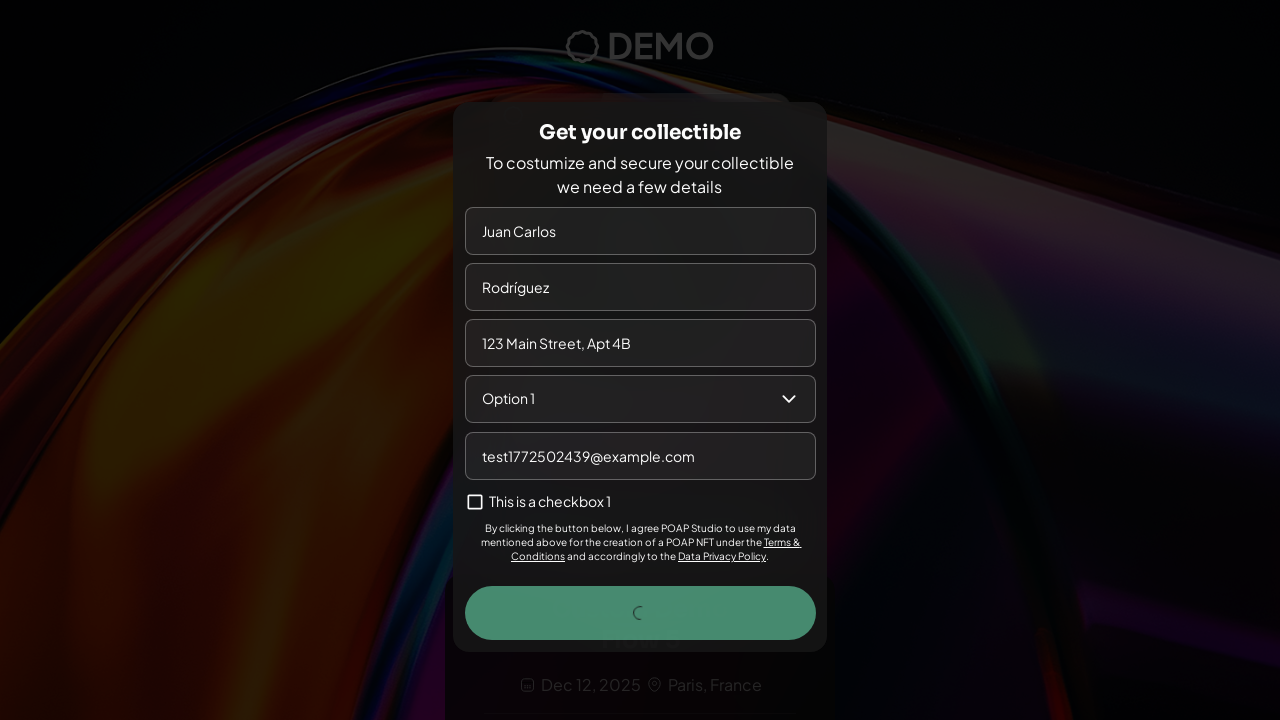